Tests registration form validation when email and confirmation email do not match

Starting URL: https://alada.vn/tai-khoan/dang-ky.html

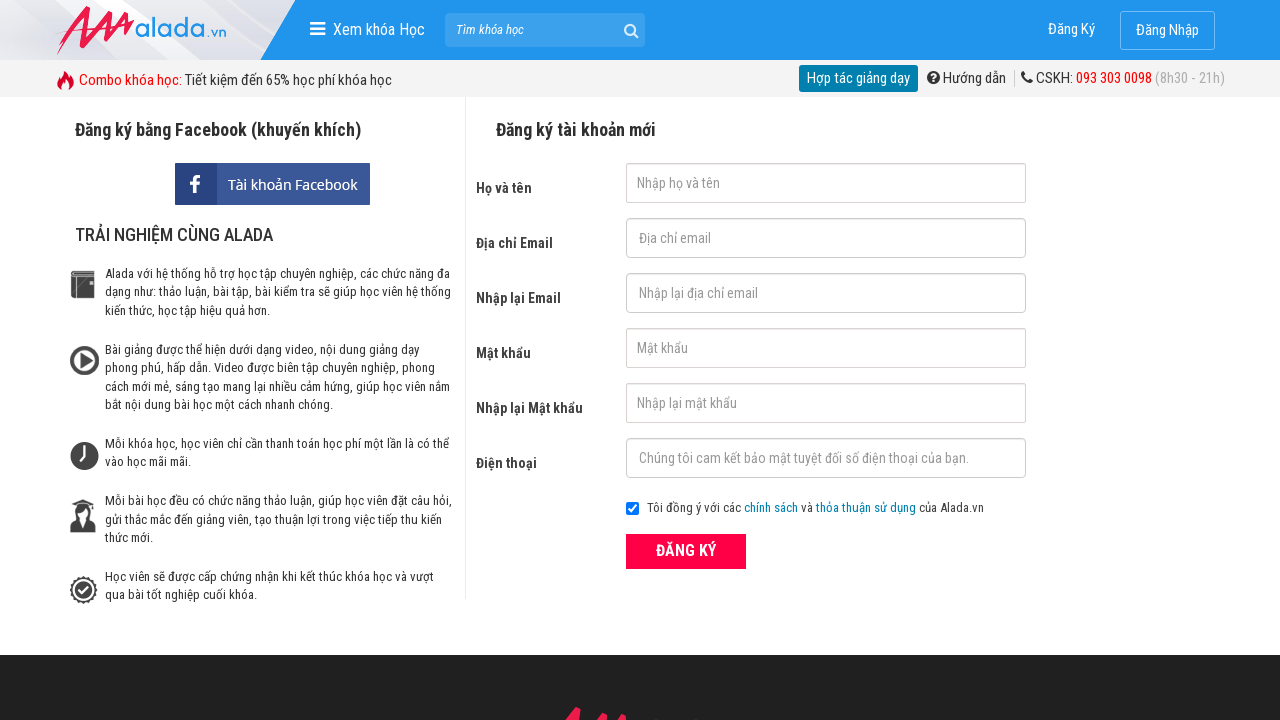

Filled first name field with 'loan' on #txtFirstname
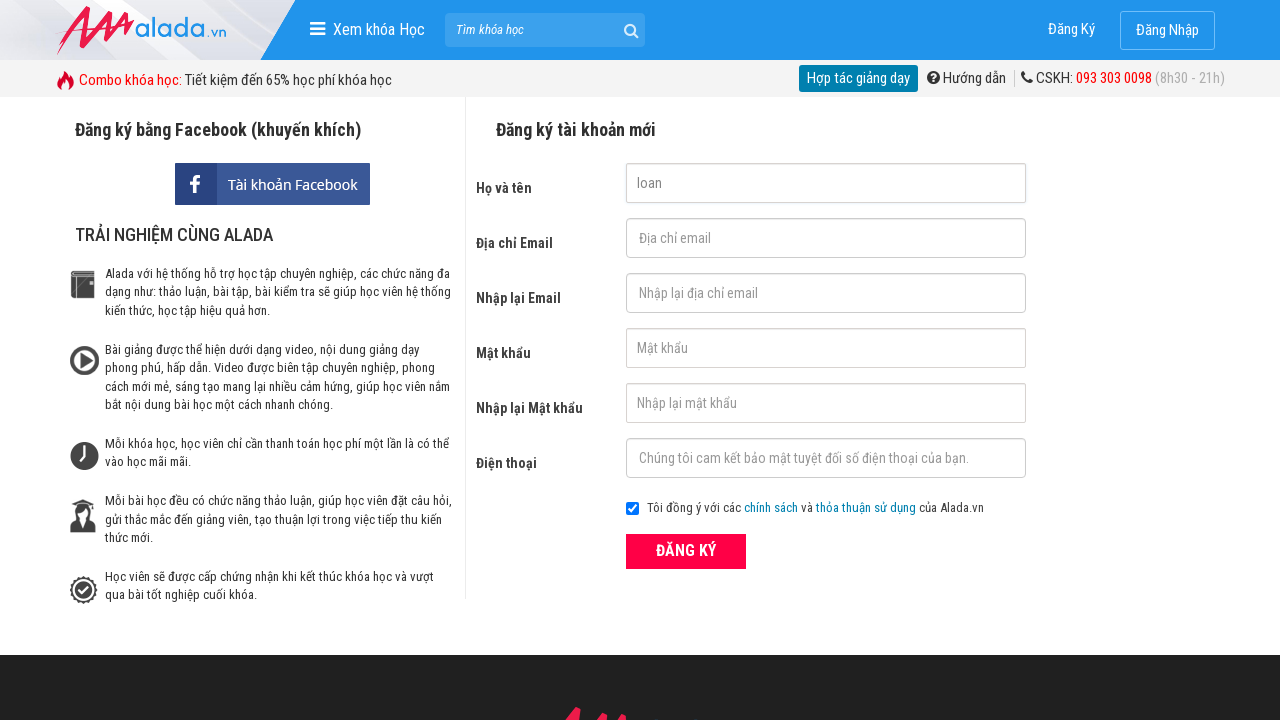

Filled email field with 'loan@gmail.com' on #txtEmail
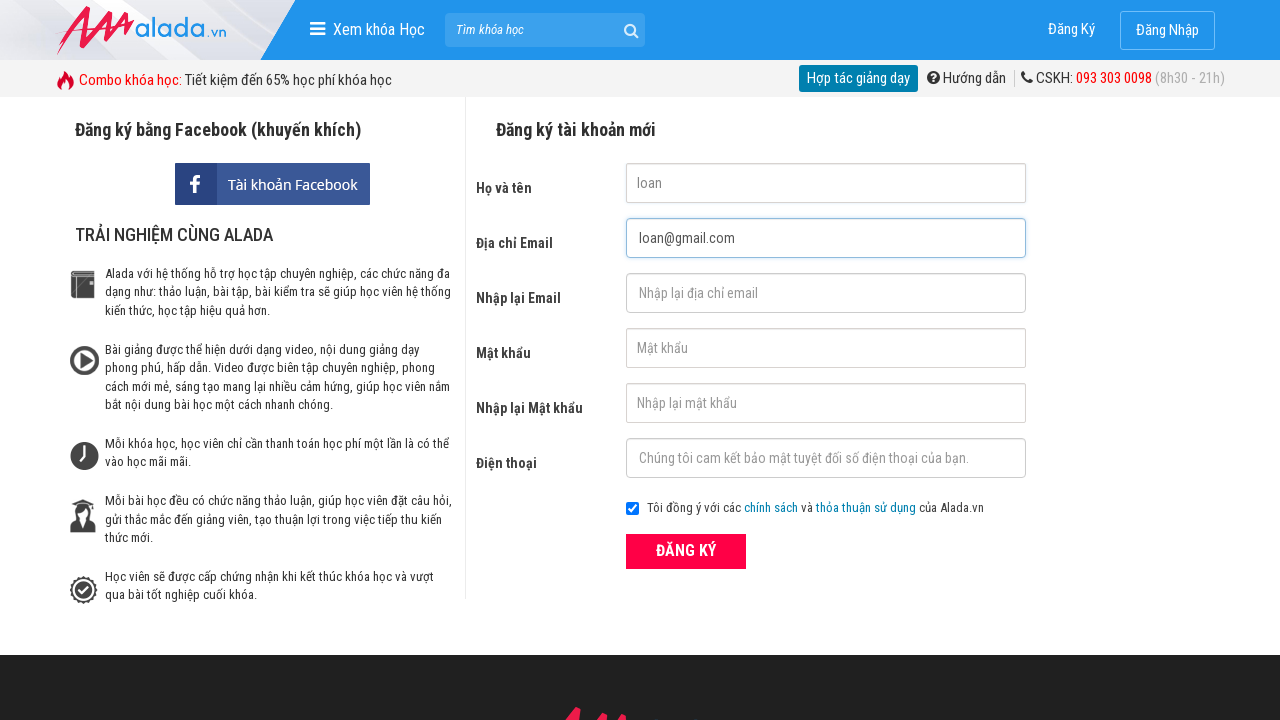

Filled confirmation email field with mismatched email 'loan@gmail.net' on #txtCEmail
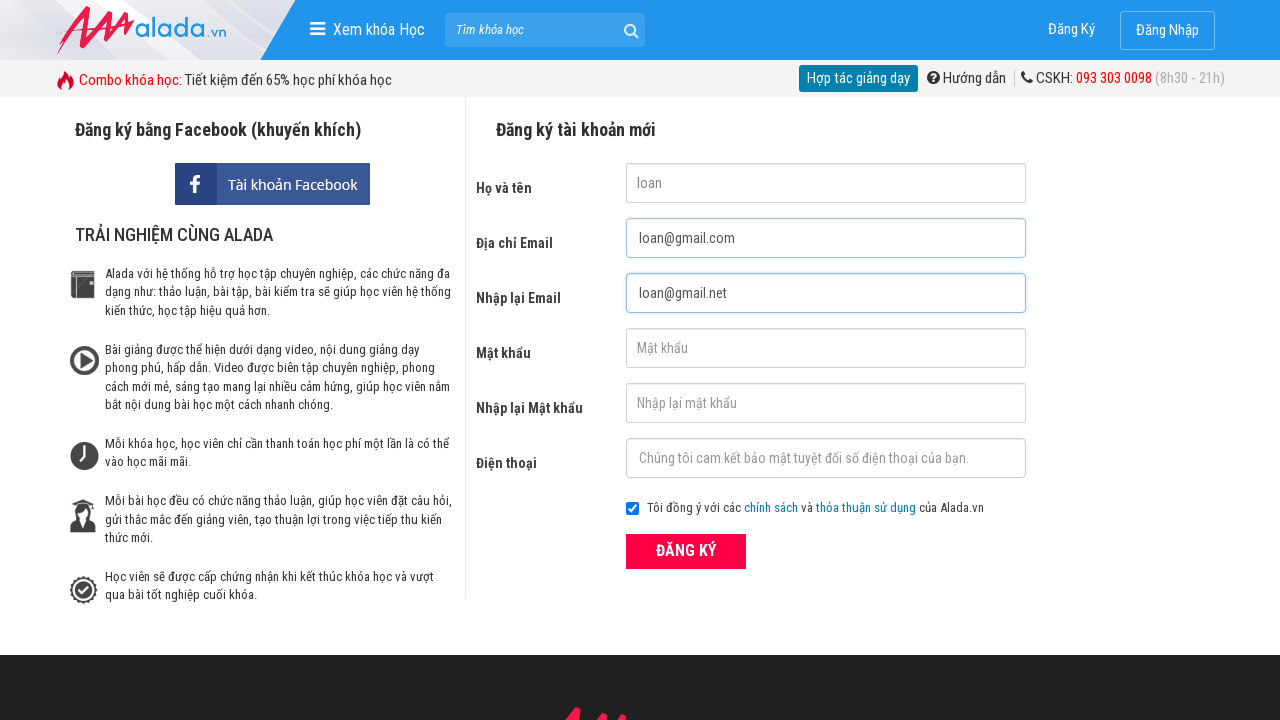

Filled password field with 'abc123456' on #txtPassword
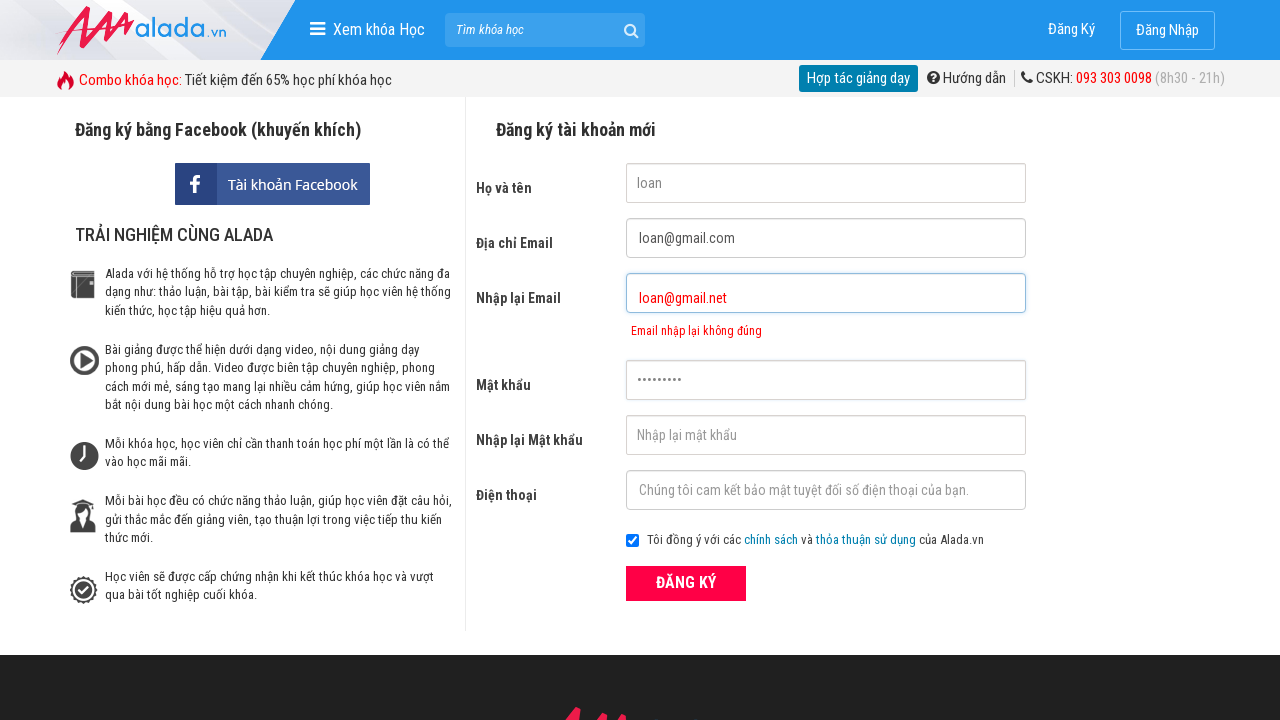

Filled confirmation password field with 'abc123456' on #txtCPassword
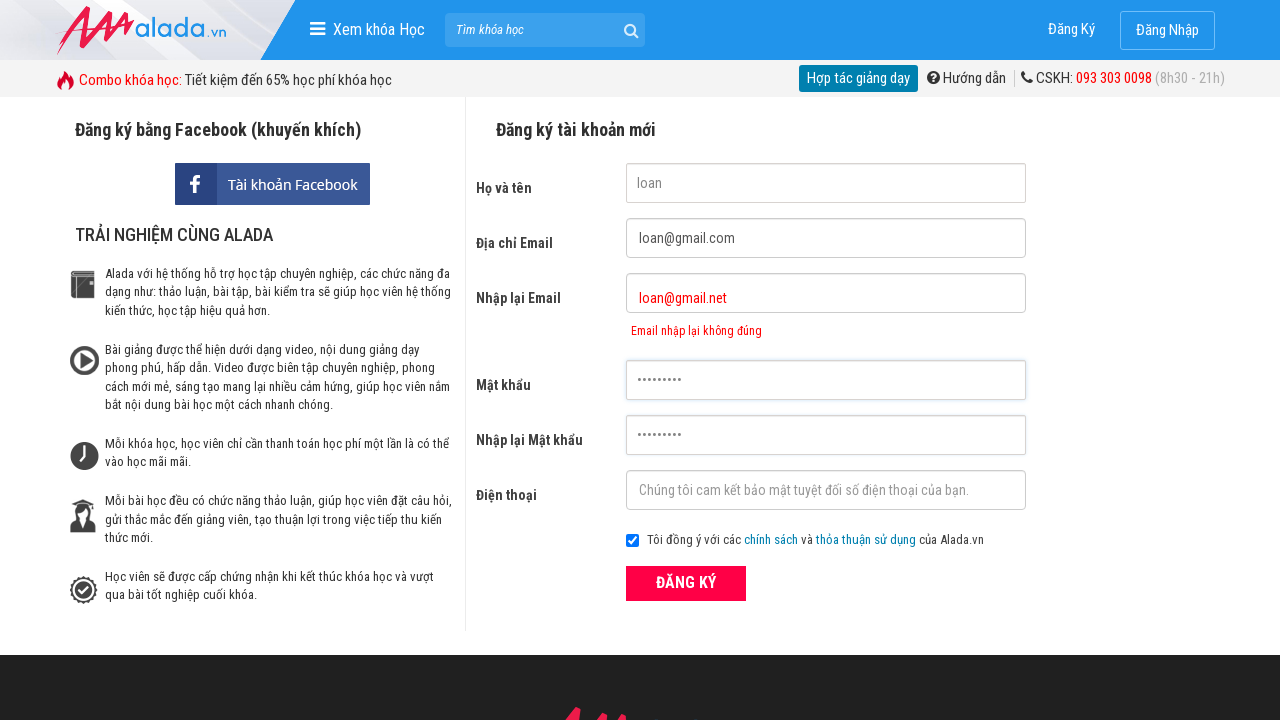

Filled phone field with '0987654321' on #txtPhone
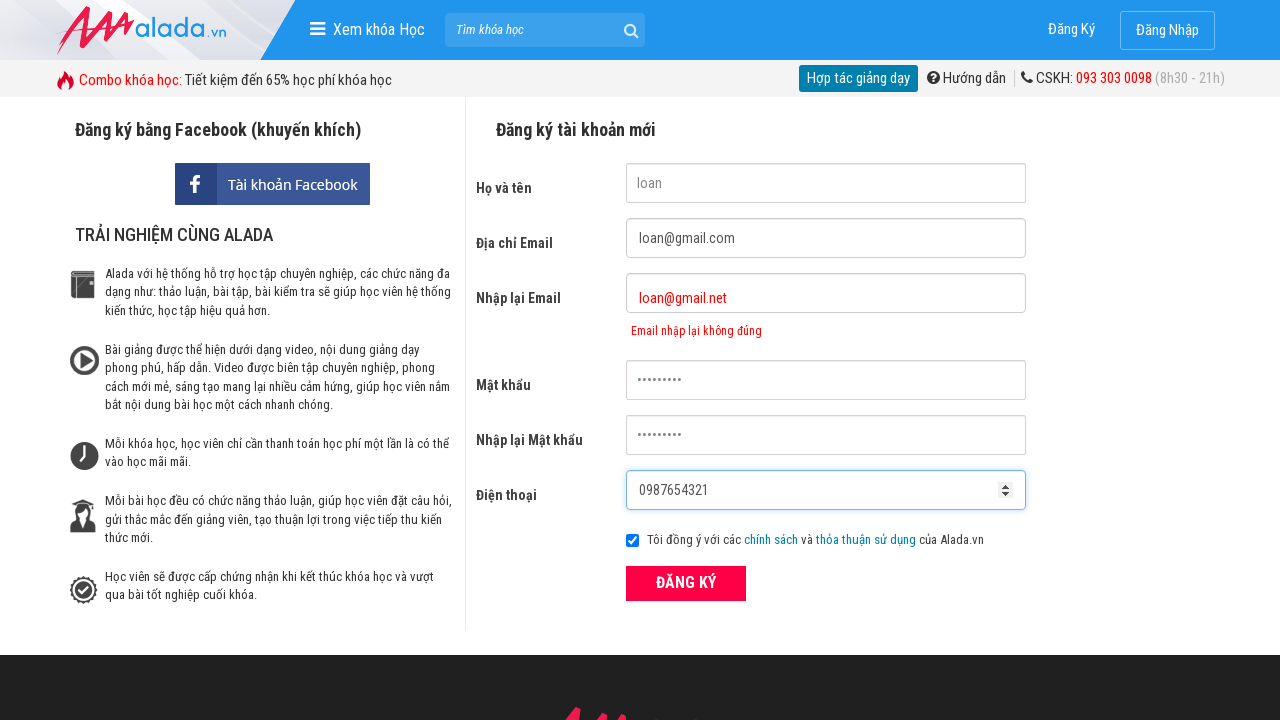

Clicked the ĐĂNG KÝ (Register) button at (686, 583) on xpath=//form[@id='frmLogin']//button[text()='ĐĂNG KÝ']
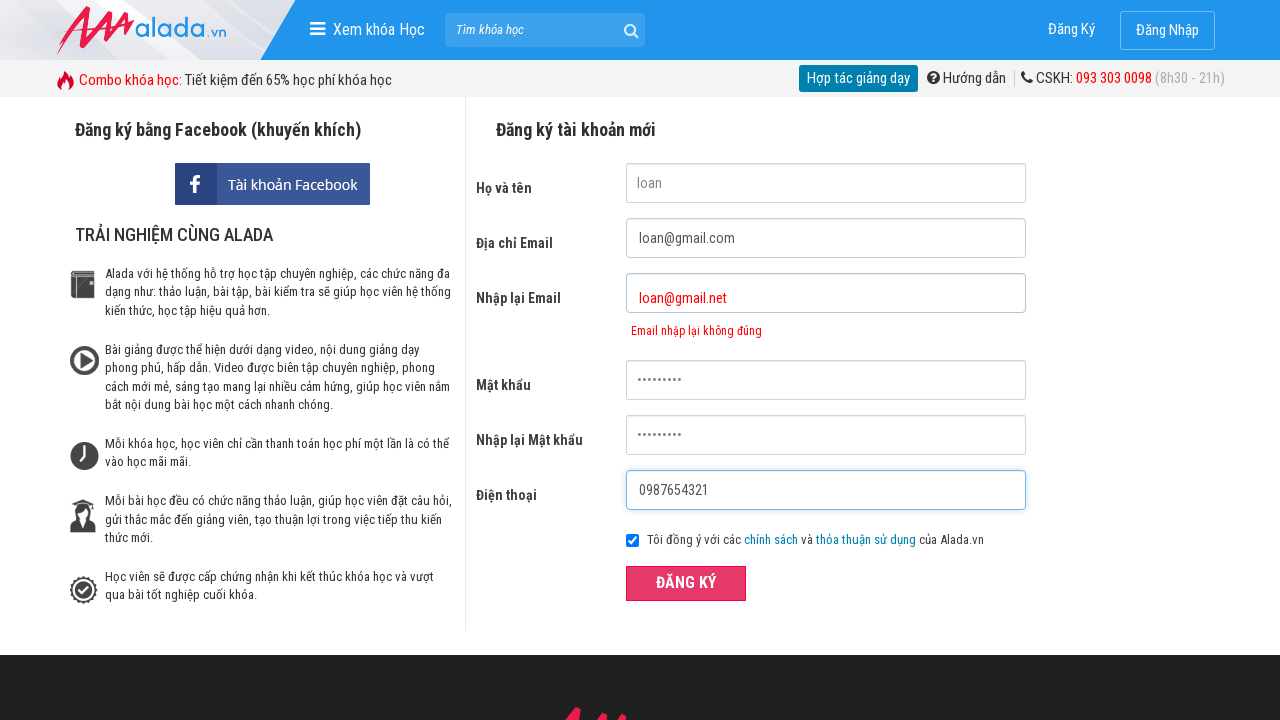

Email confirmation error message appeared
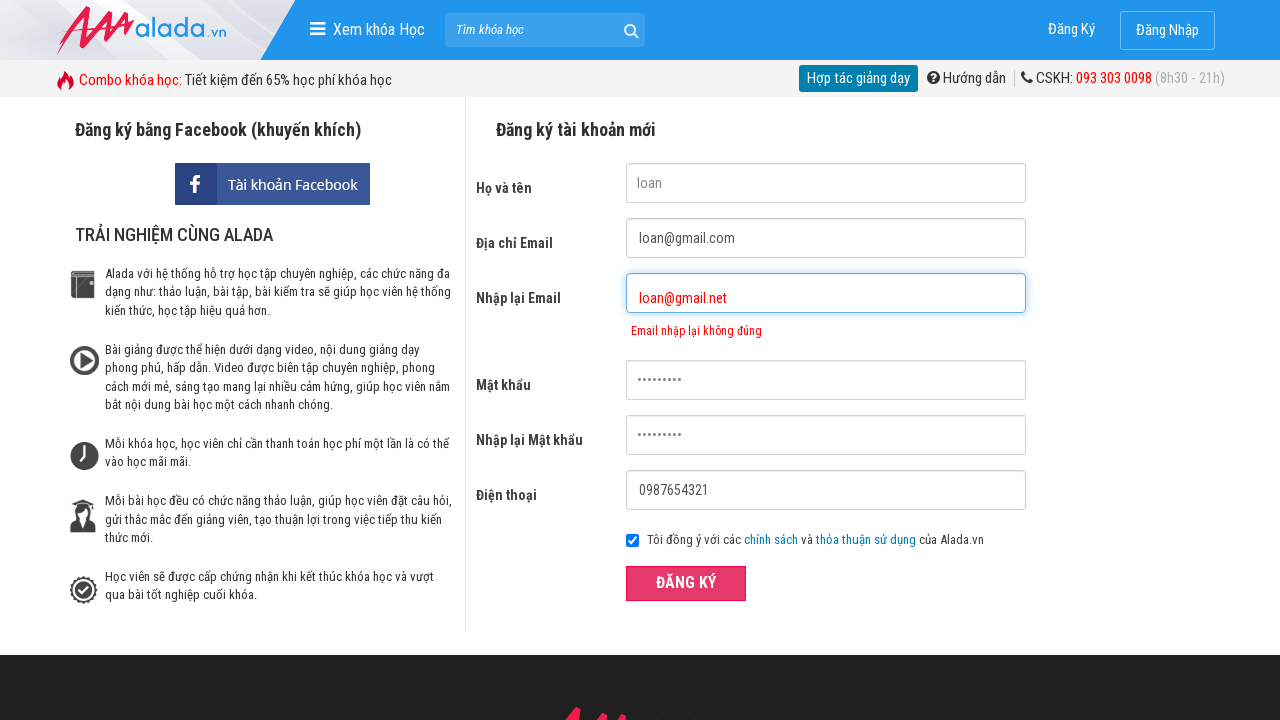

Verified email mismatch error message: 'Email nhập lại không đúng'
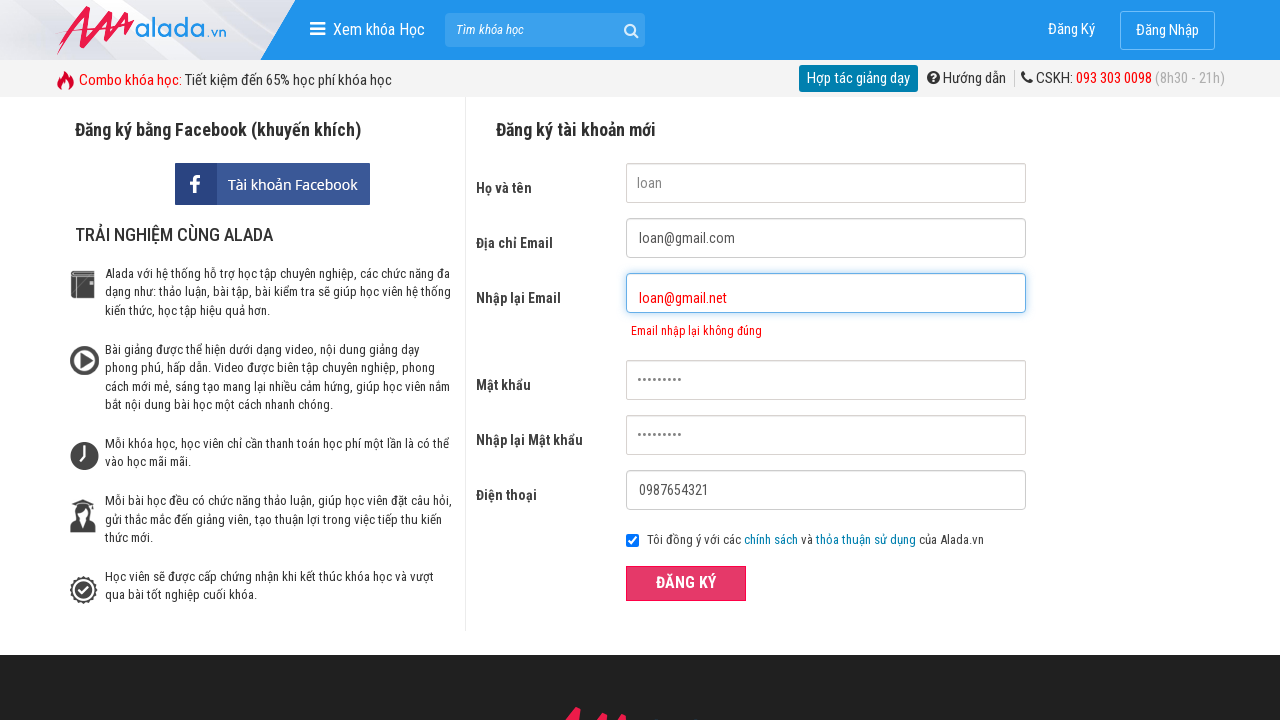

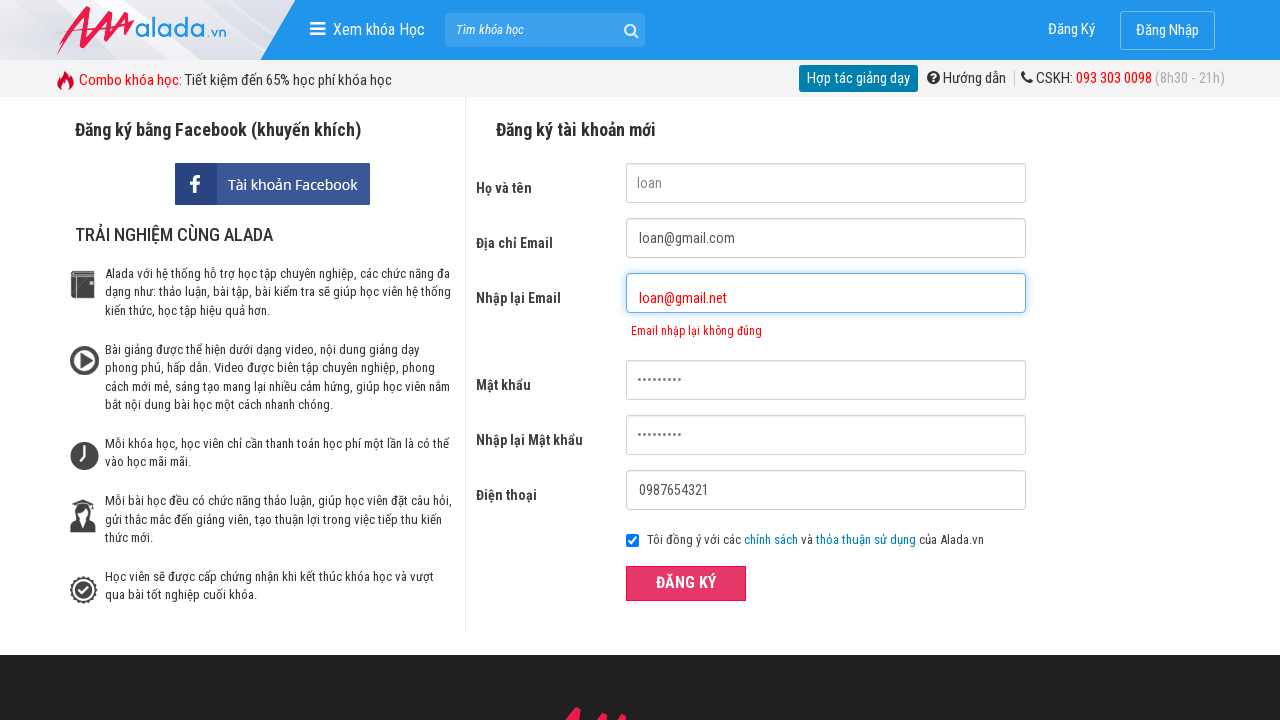